Tests the shoe store size checker with an unavailable size (2) and verifies the negative availability message is displayed.

Starting URL: https://lm.skillbox.cc/qa_tester/module03/practice1/

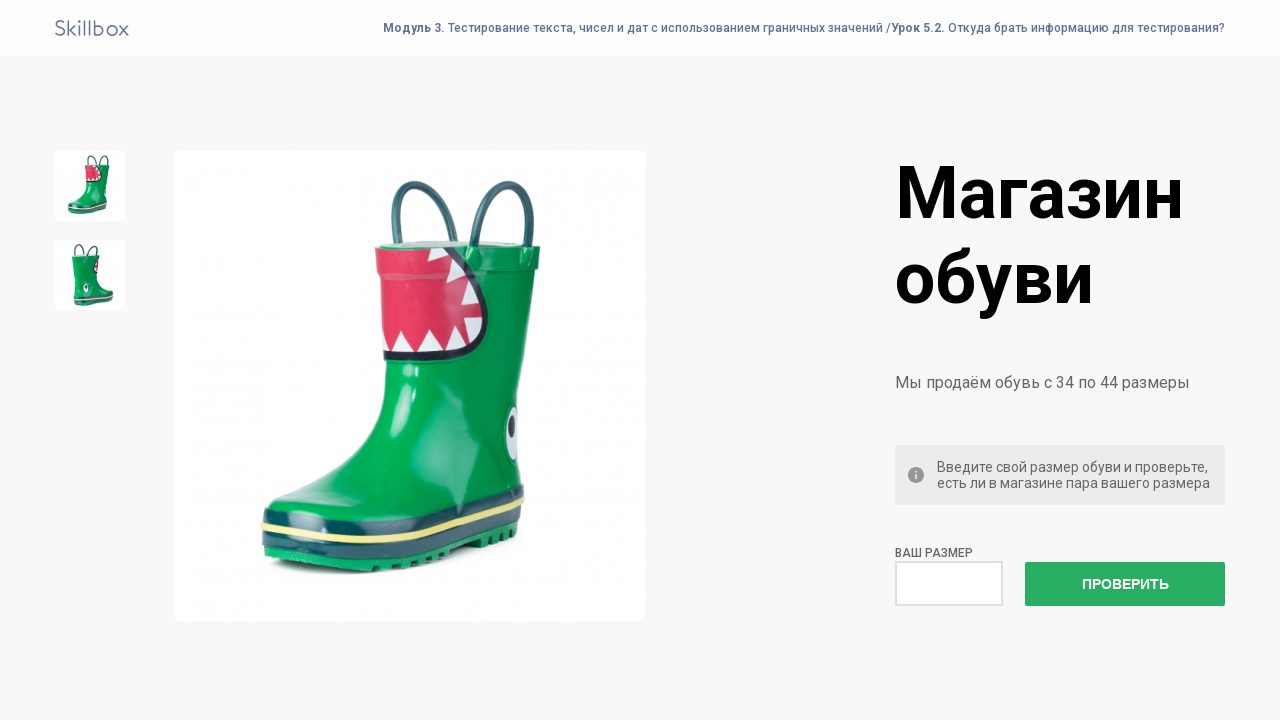

Filled shoe size field with unavailable size '2' on #size
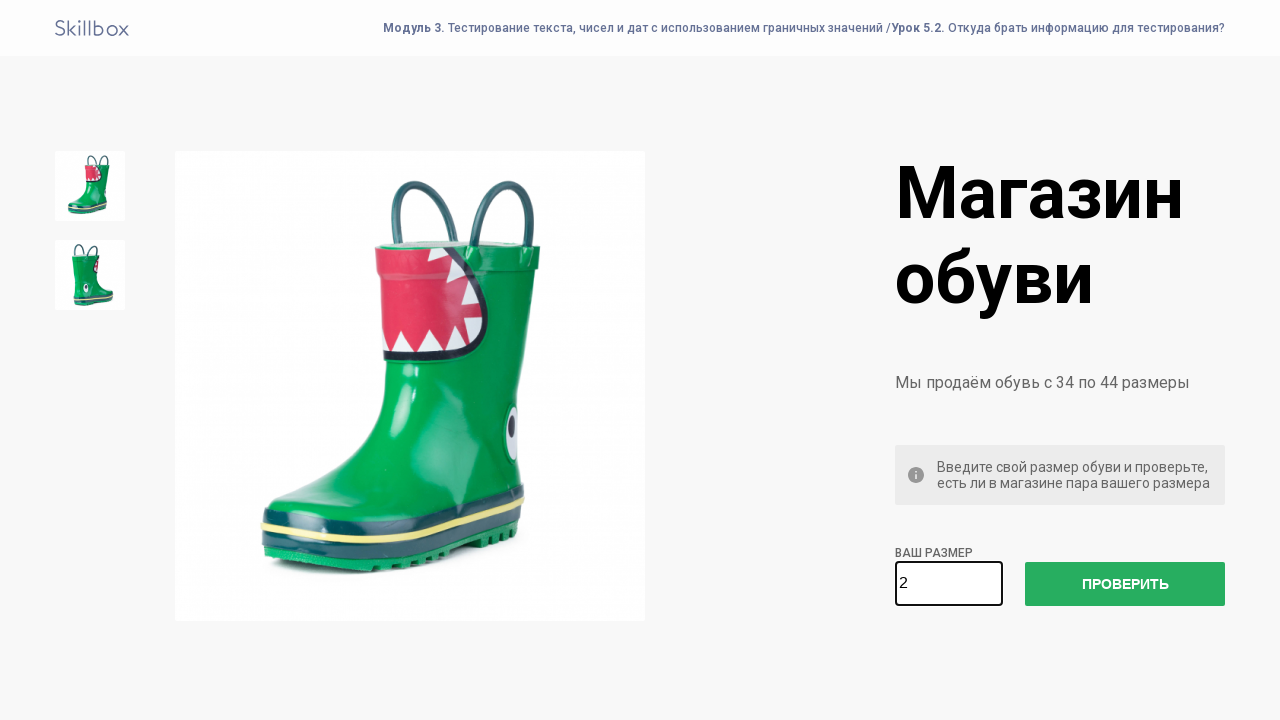

Clicked check size button at (1125, 584) on #check-size-button
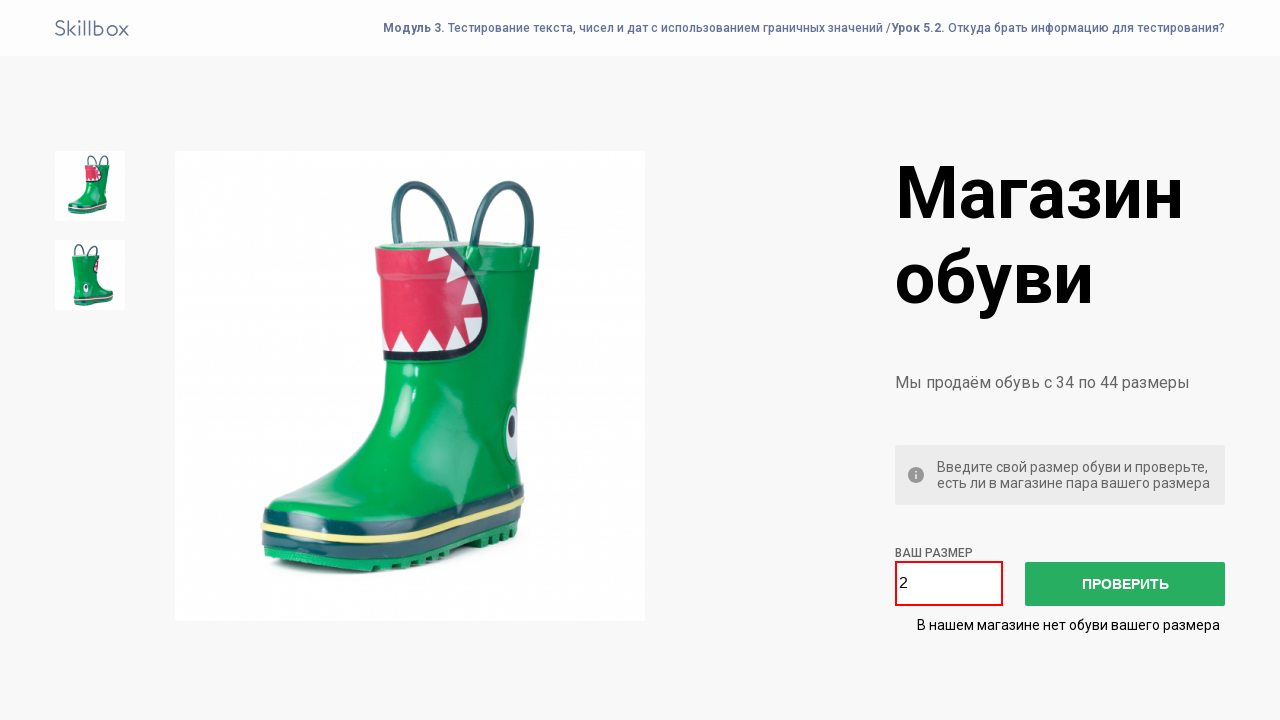

Waited for result label to appear
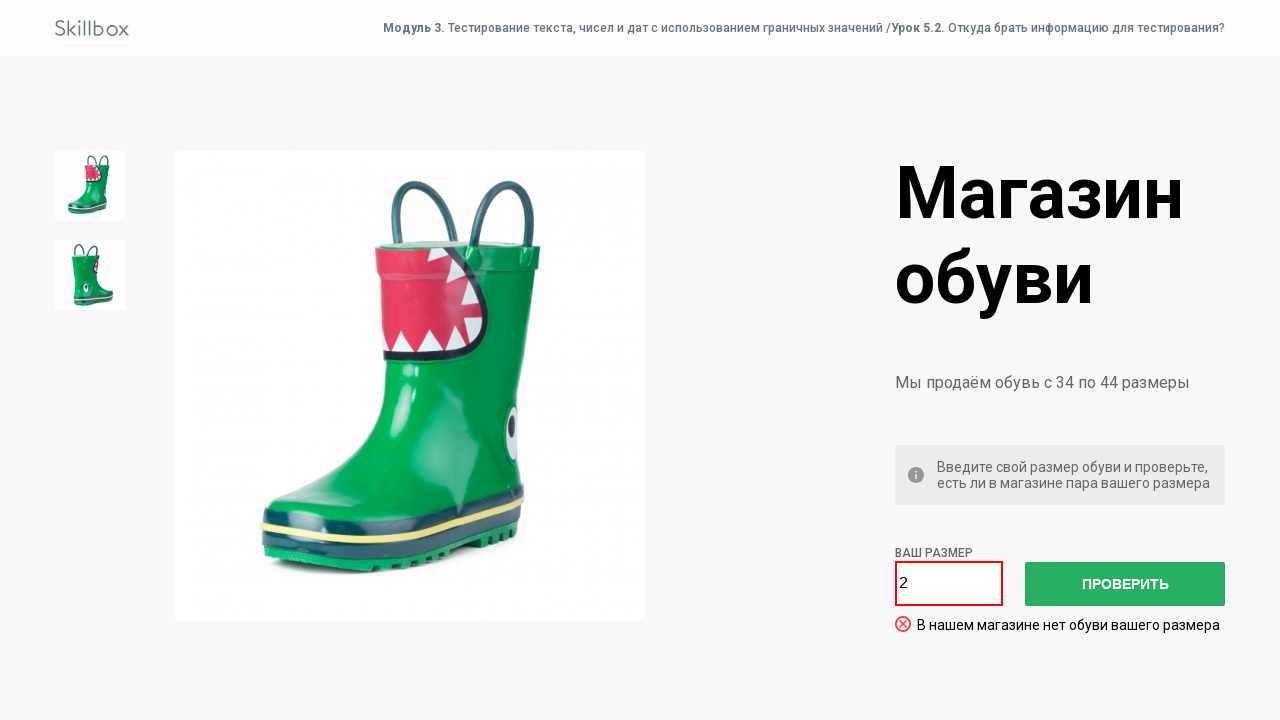

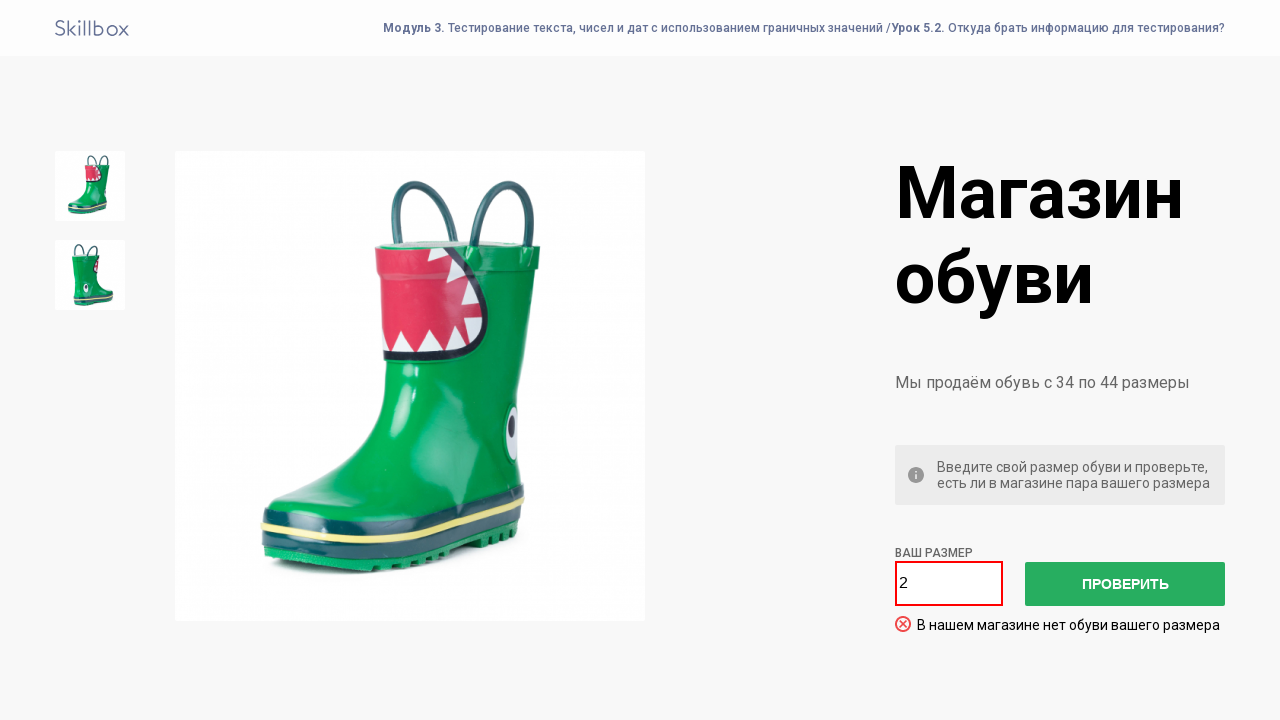